Tests that the "Online top-up without commission" block title is correctly displayed on the MTS Belarus website

Starting URL: https://www.mts.by

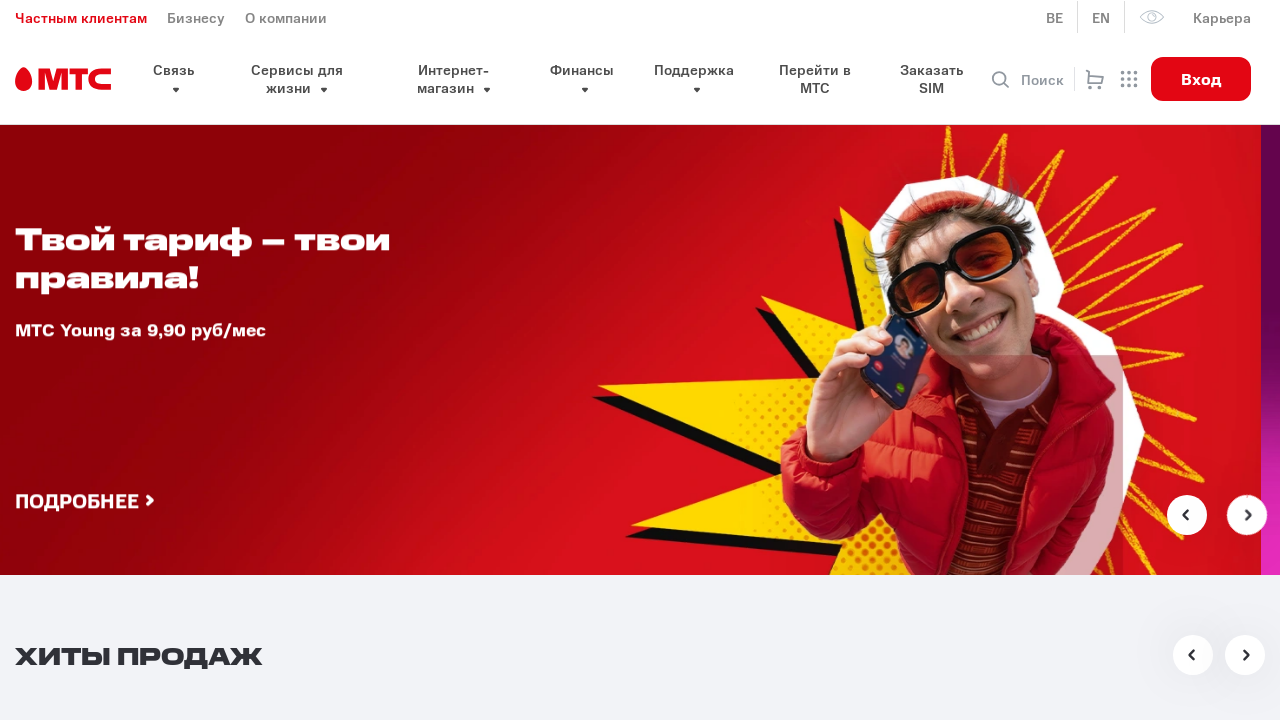

Waited for pay section to load on MTS Belarus website
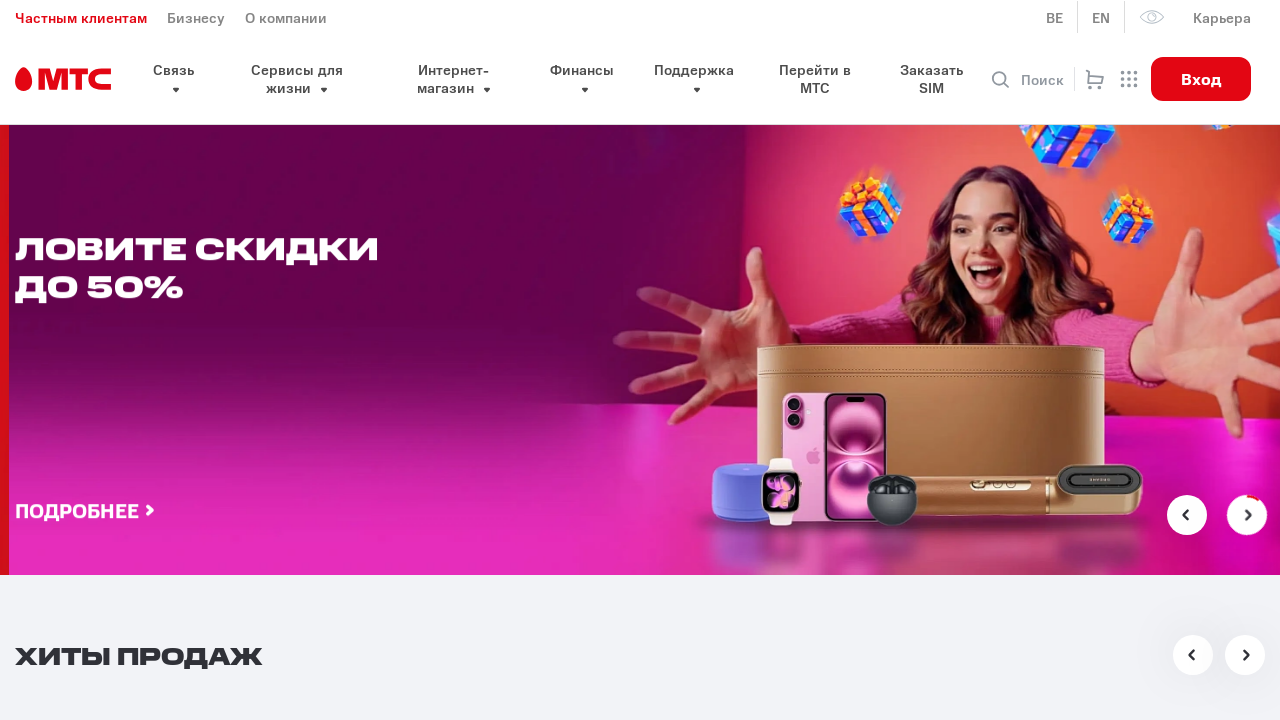

Located the h2 heading element in the pay section
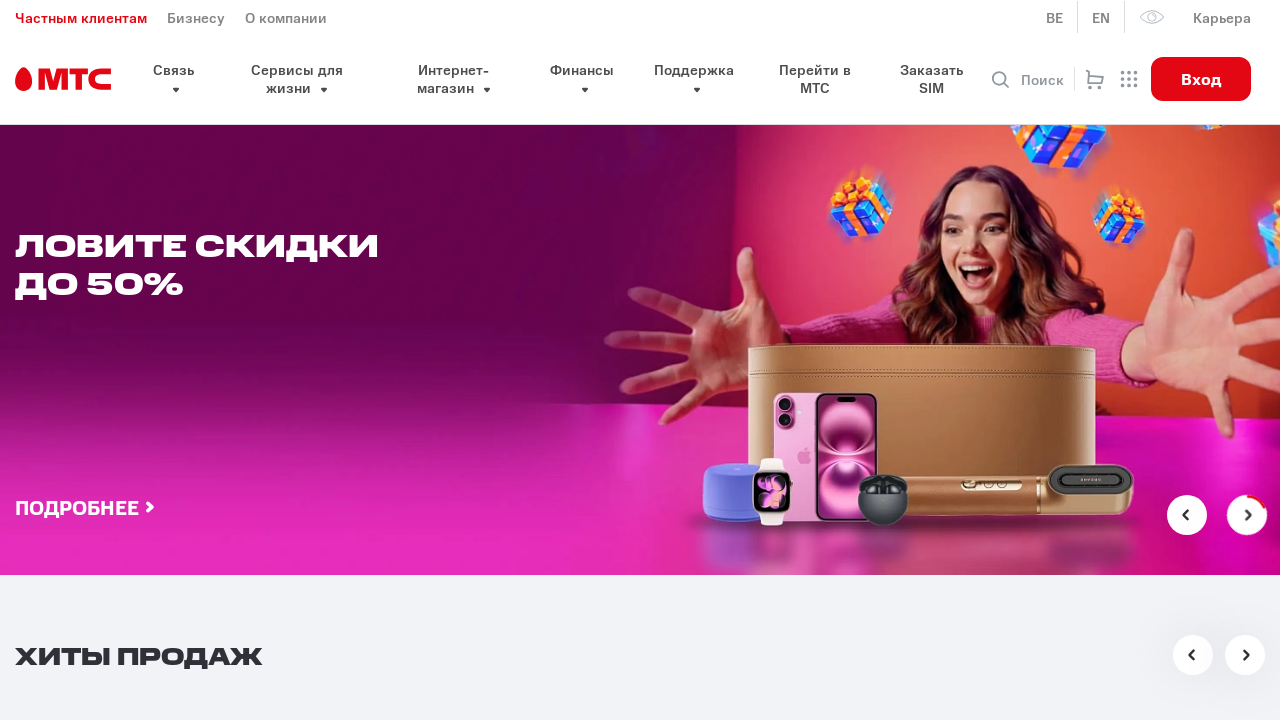

Waited for the 'Online top-up without commission' block title to be visible
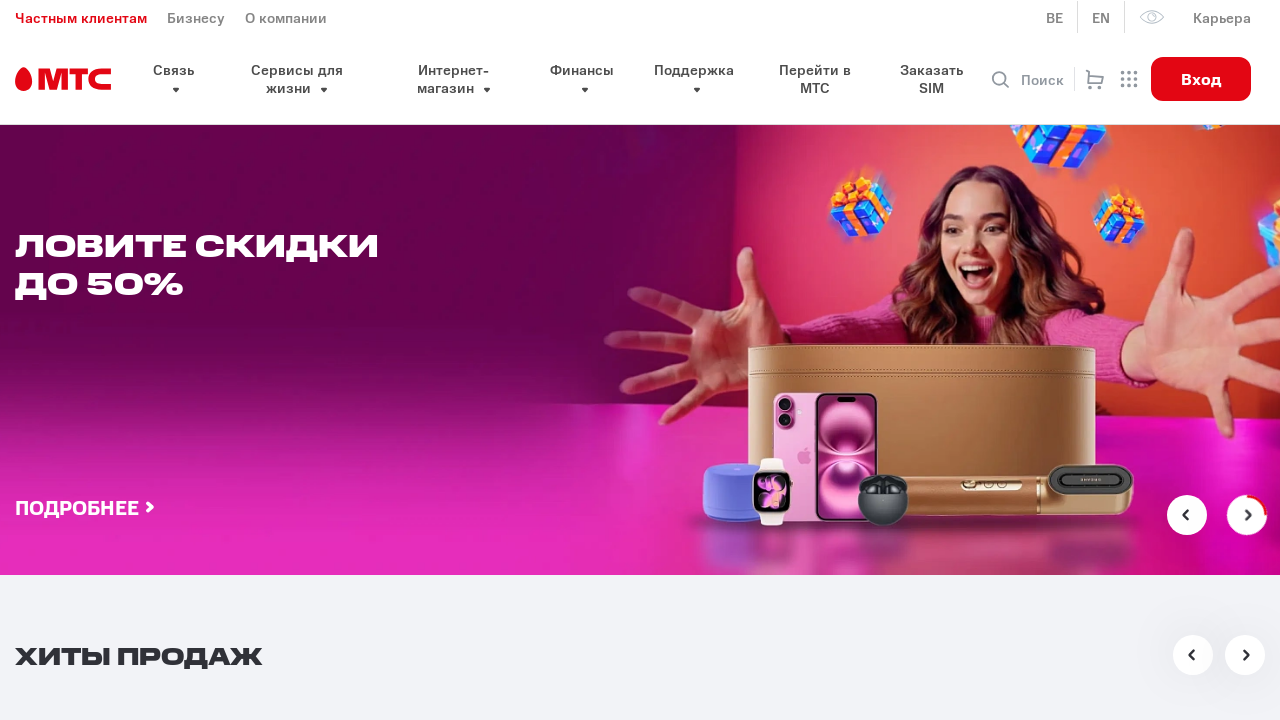

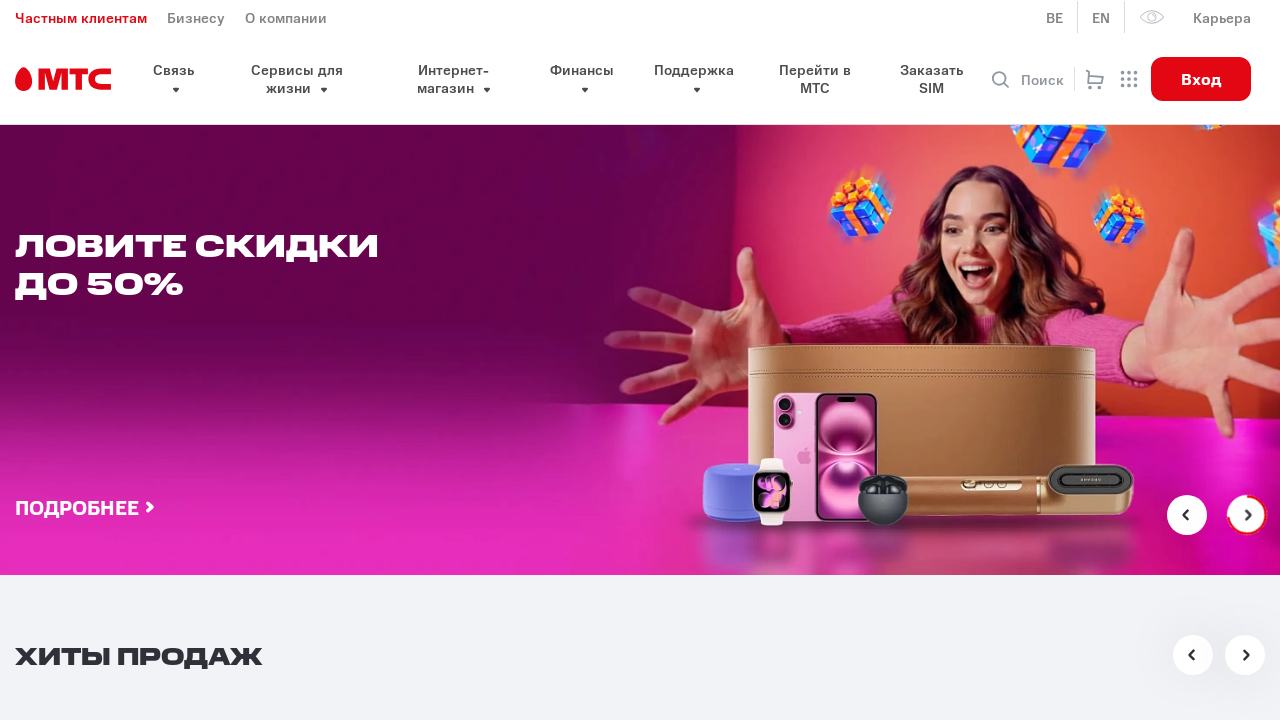